Tests flight booking process on BlazeDemo by selecting departure/destination cities, choosing a flight, and filling passenger/payment details to complete the booking.

Starting URL: https://blazedemo.com/

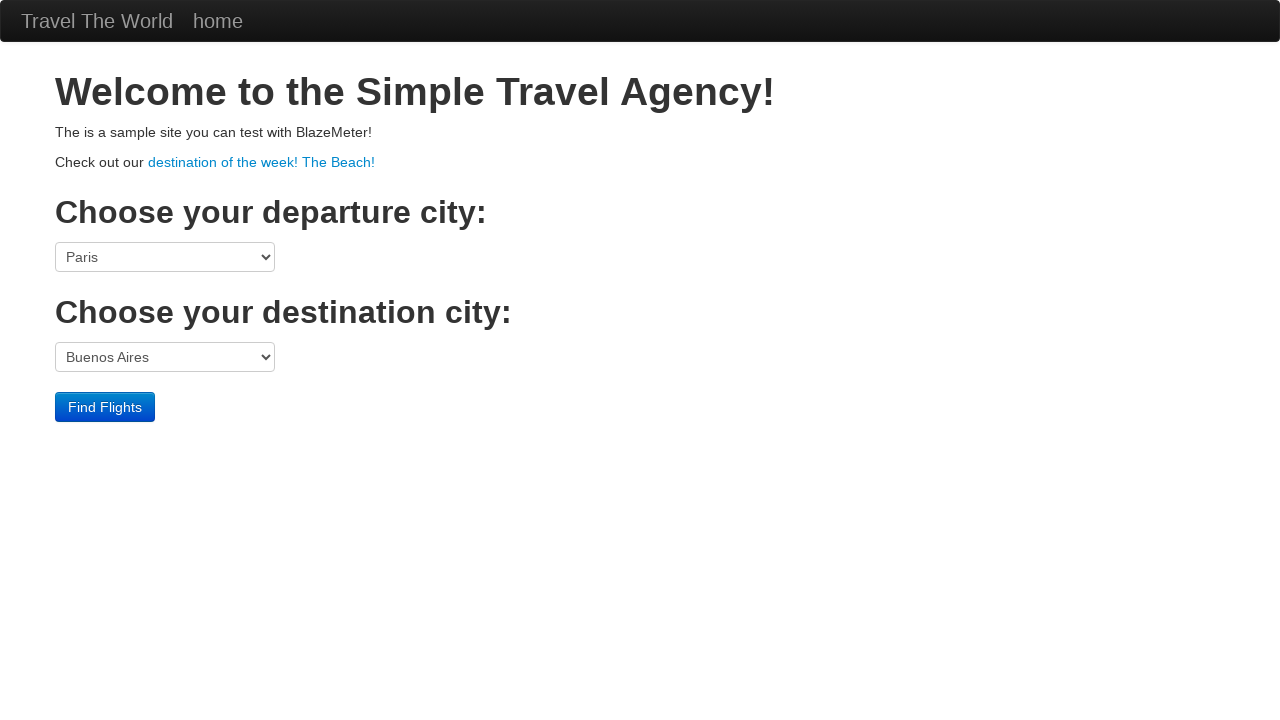

Selected Paris as departure city on select[name='fromPort']
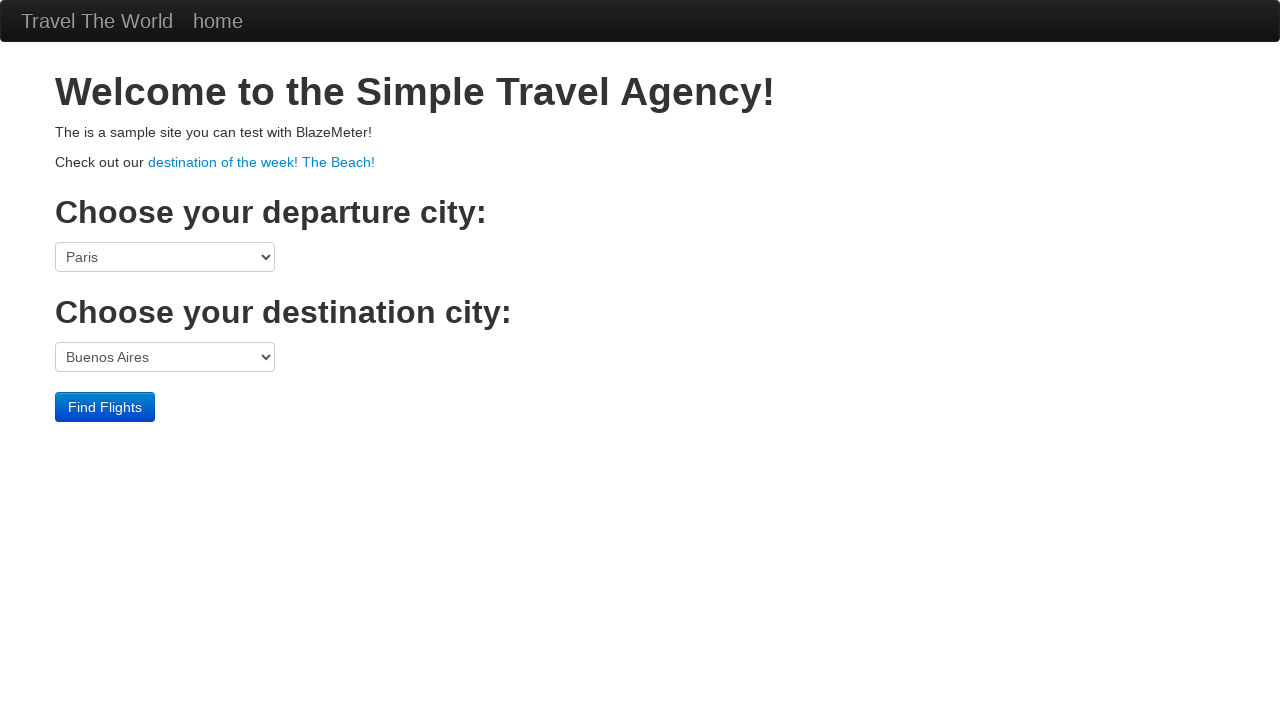

Selected London as destination city on select[name='toPort']
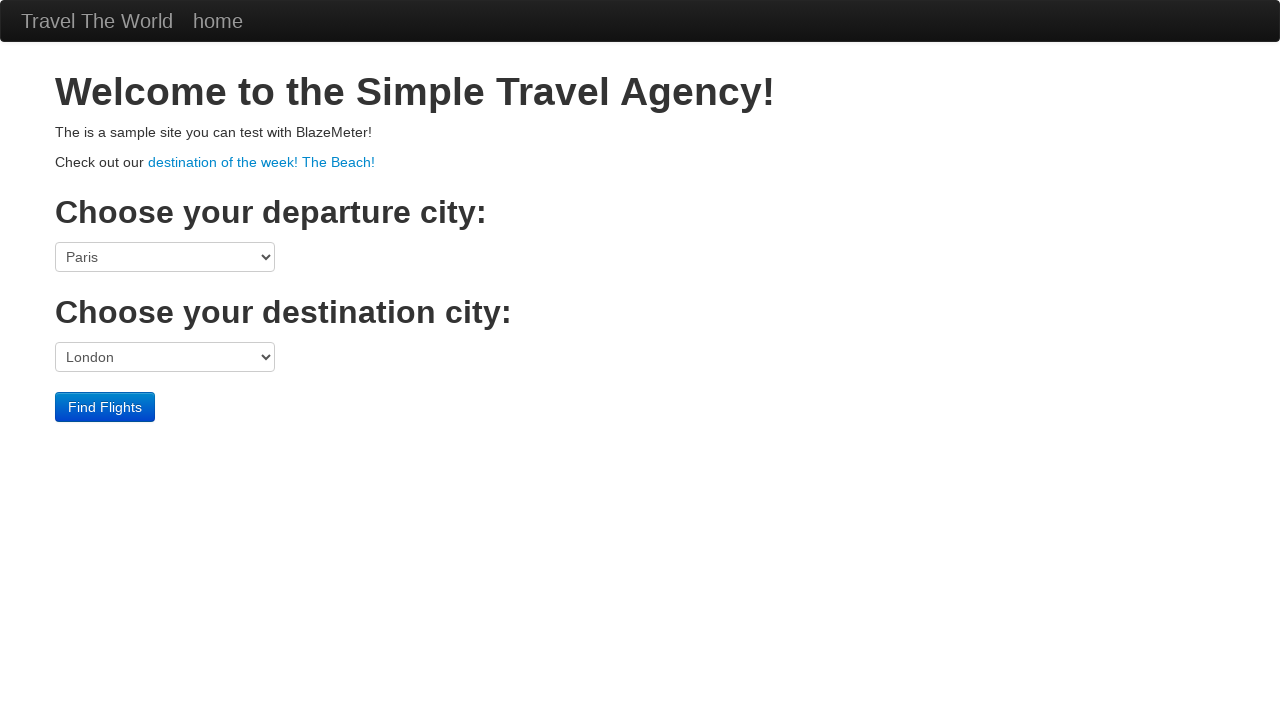

Clicked 'Find Flights' button at (105, 407) on input[type='submit']
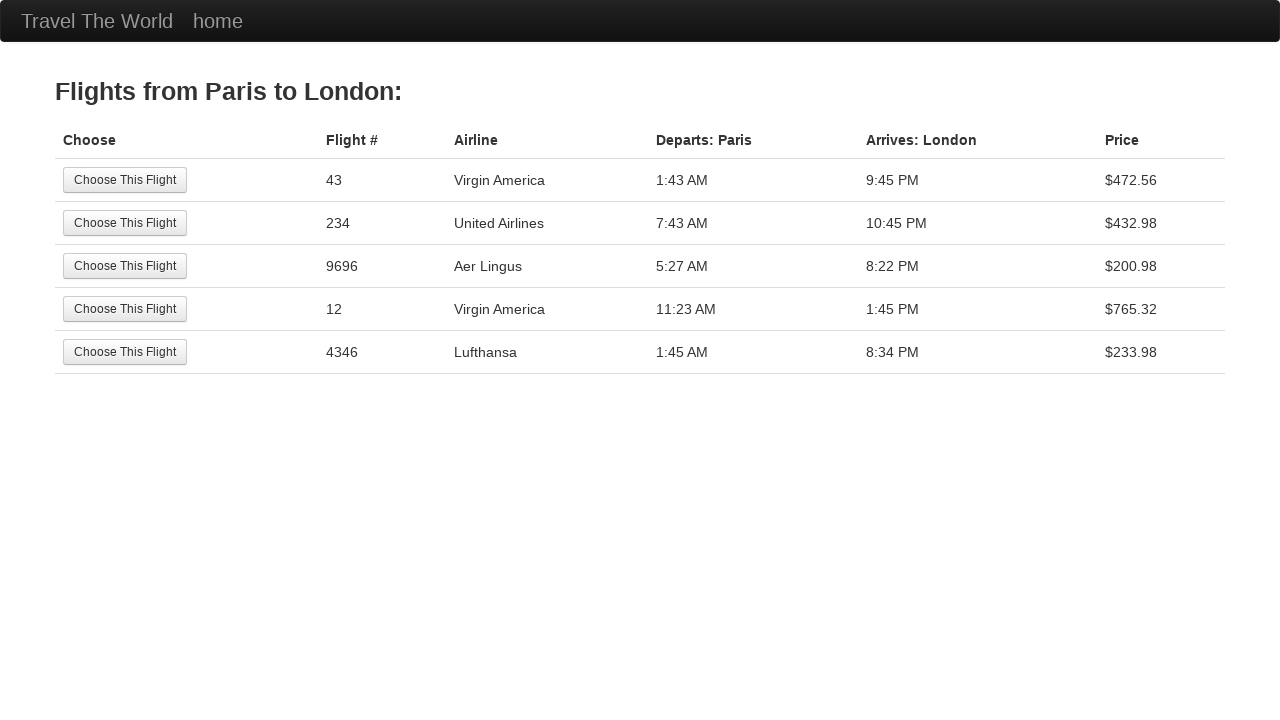

Flight results table loaded
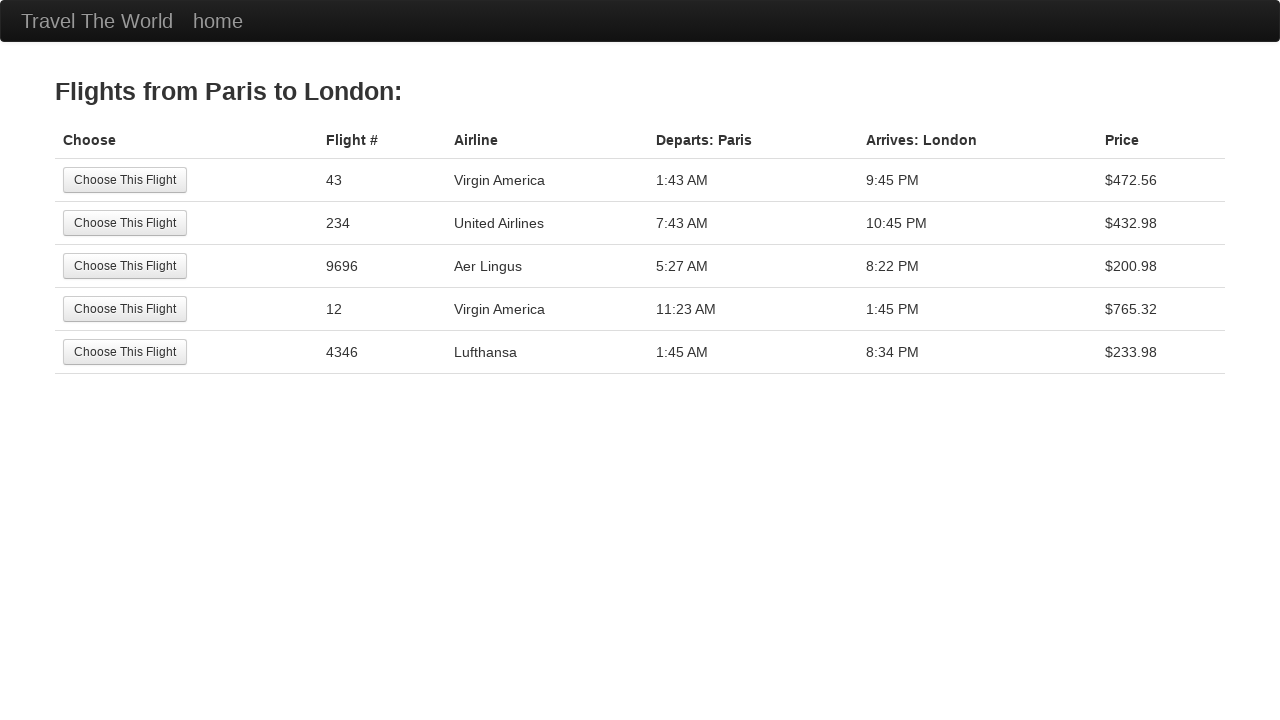

Selected third flight from results at (125, 266) on xpath=/html/body/div[2]/table/tbody/tr[3]/td[1]/input
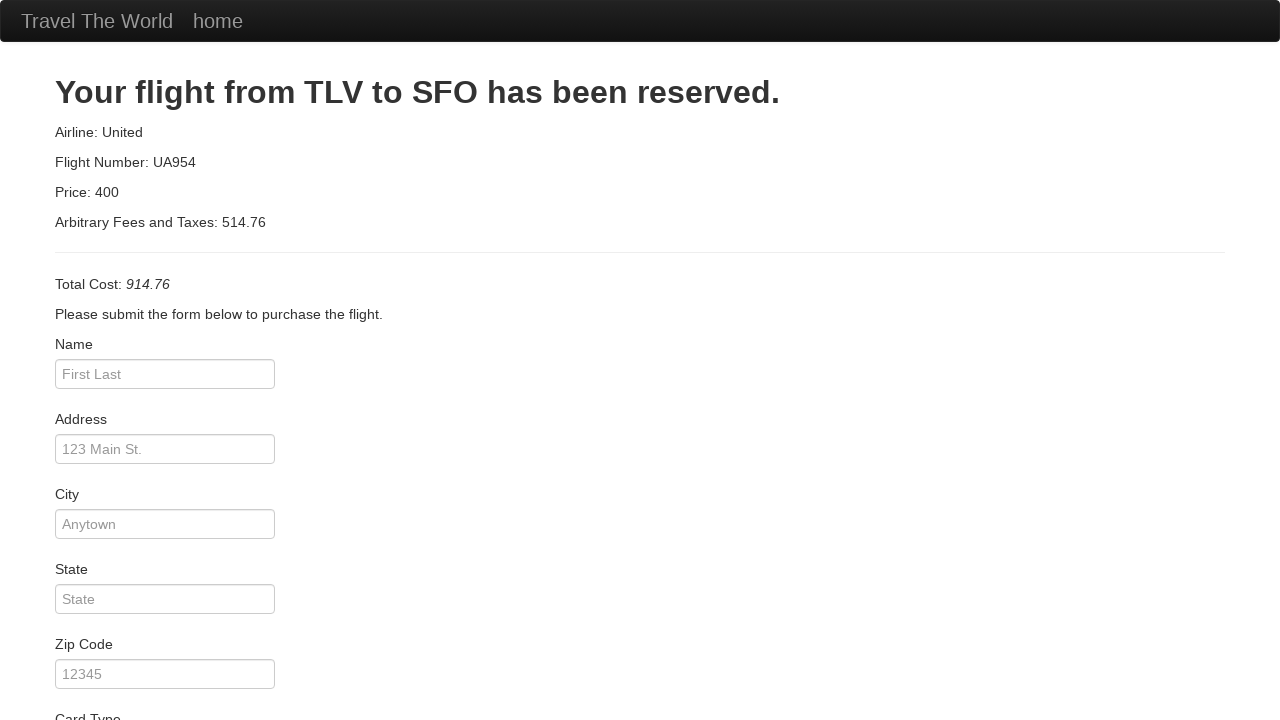

Filled passenger name 'Atharva' on #inputName
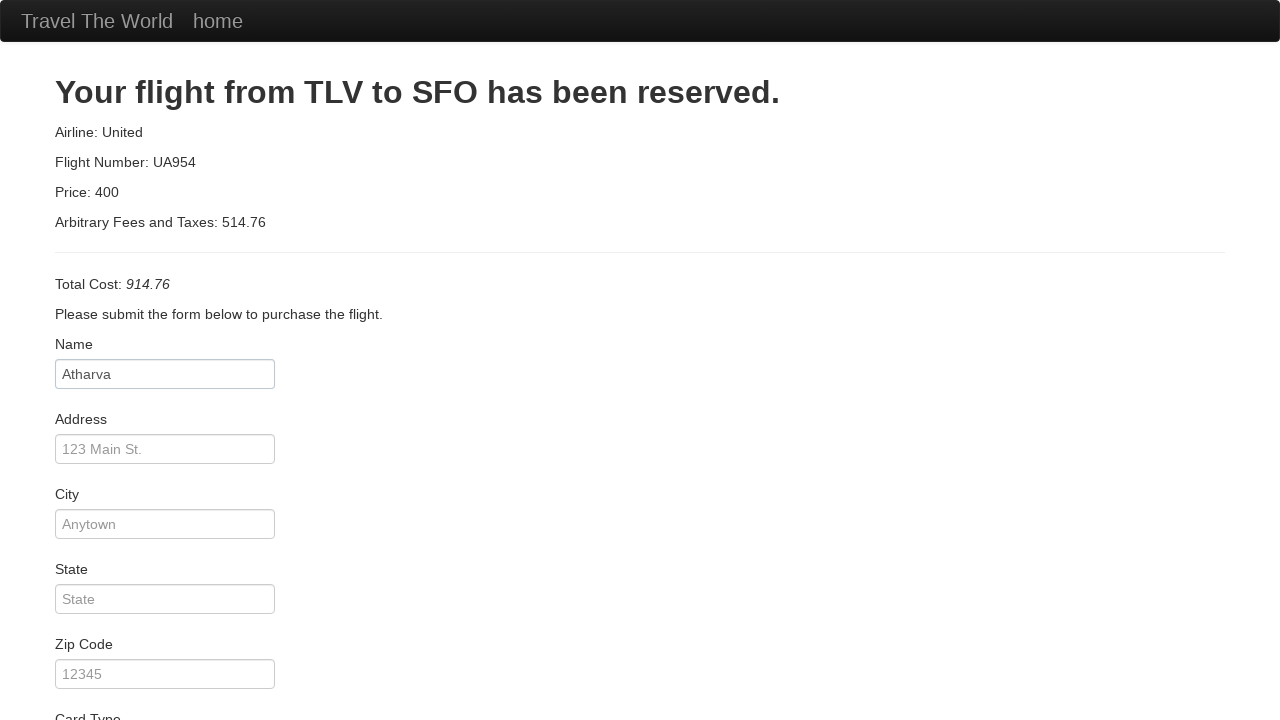

Filled passenger address '1243 Mitcham road' on input[name='address']
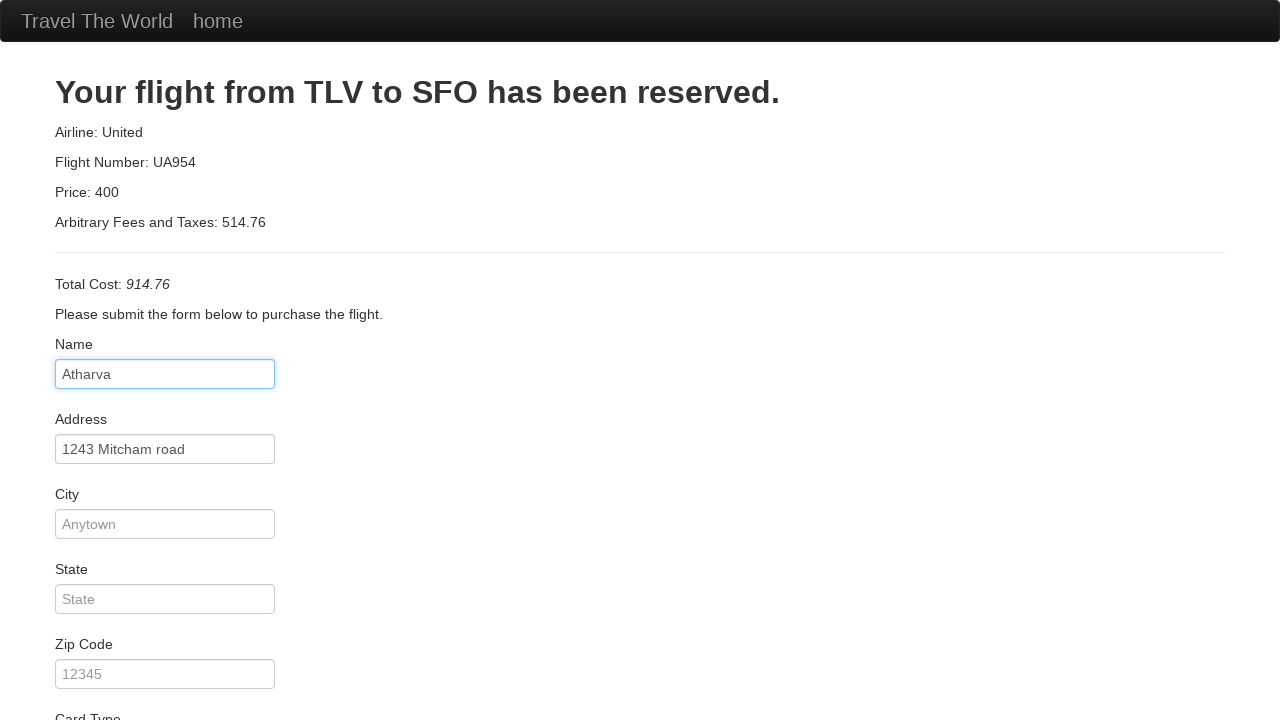

Filled passenger city 'Khammam' on input[name='city']
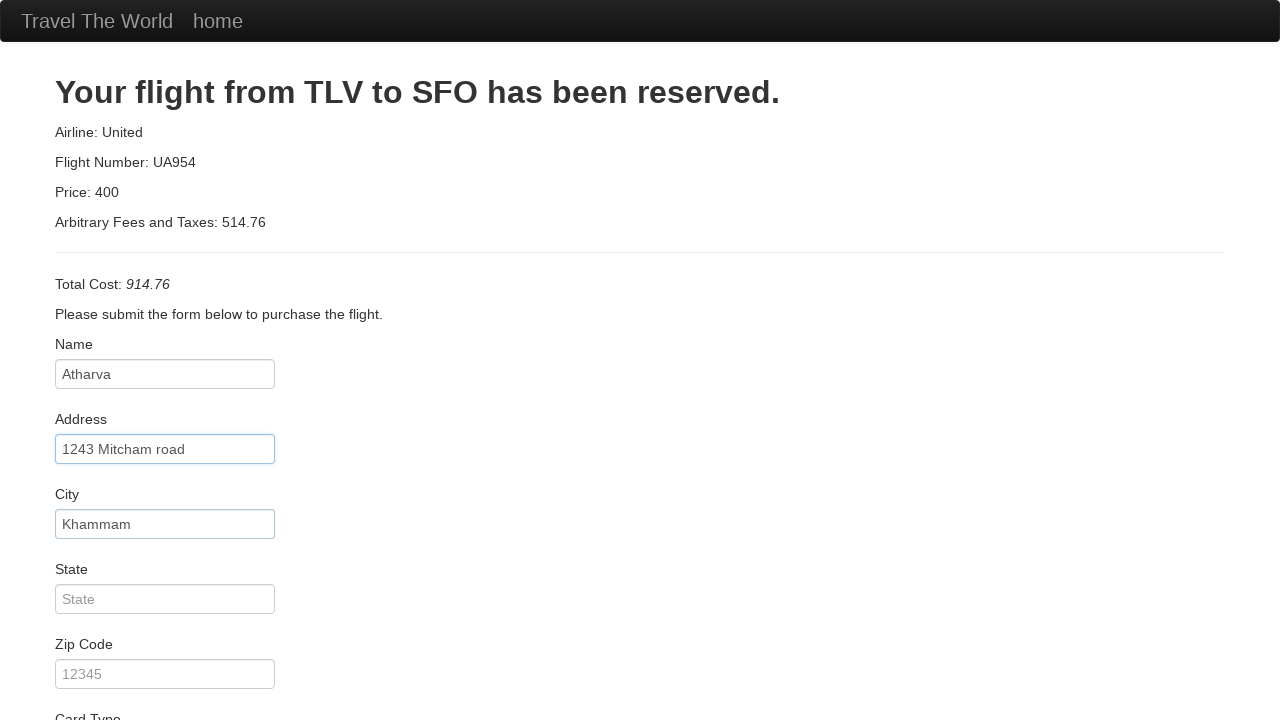

Filled passenger state 'Jersey' on #state
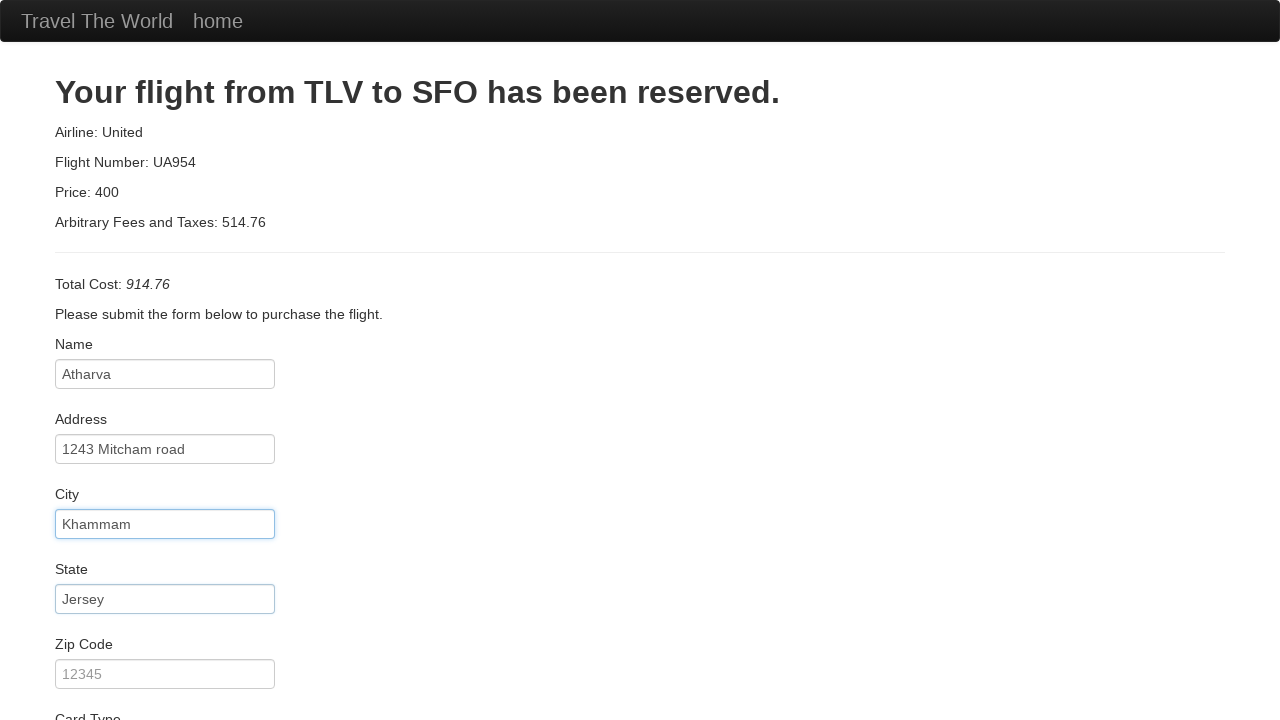

Filled passenger zip code '20134' on input[name='zipCode']
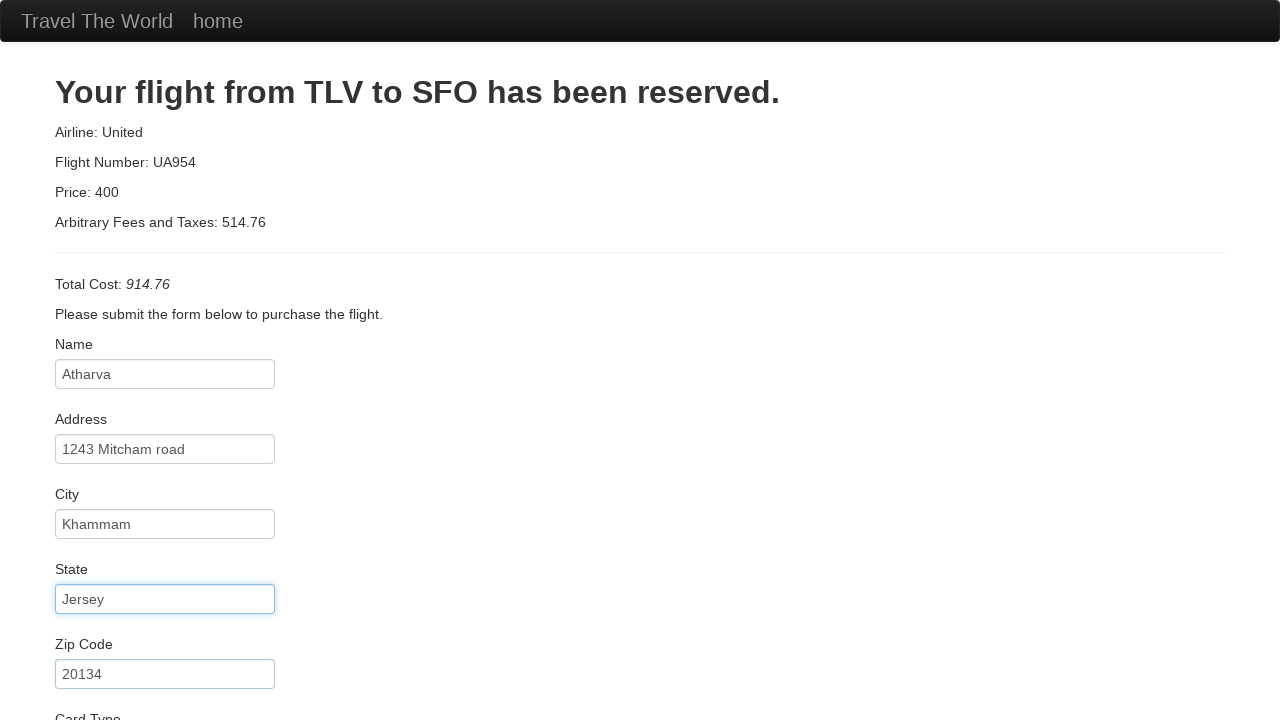

Selected American Express as card type on select[name='cardType']
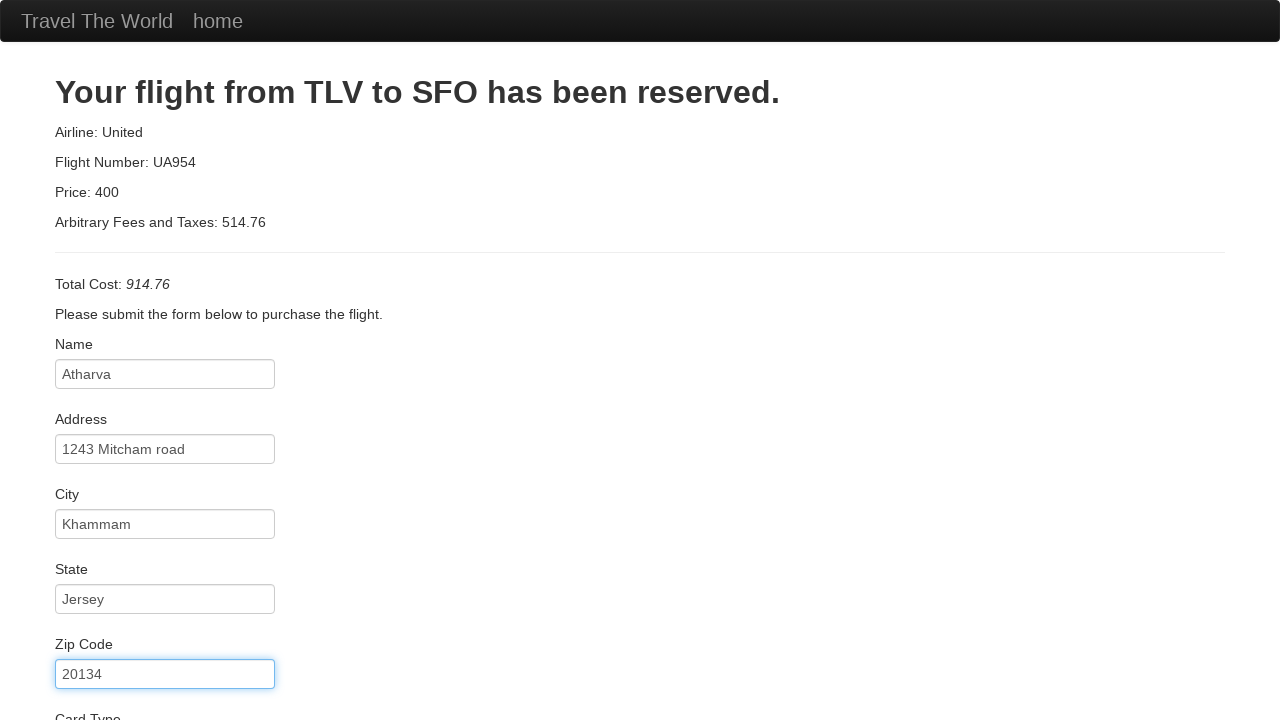

Filled credit card number on input[name='creditCardNumber']
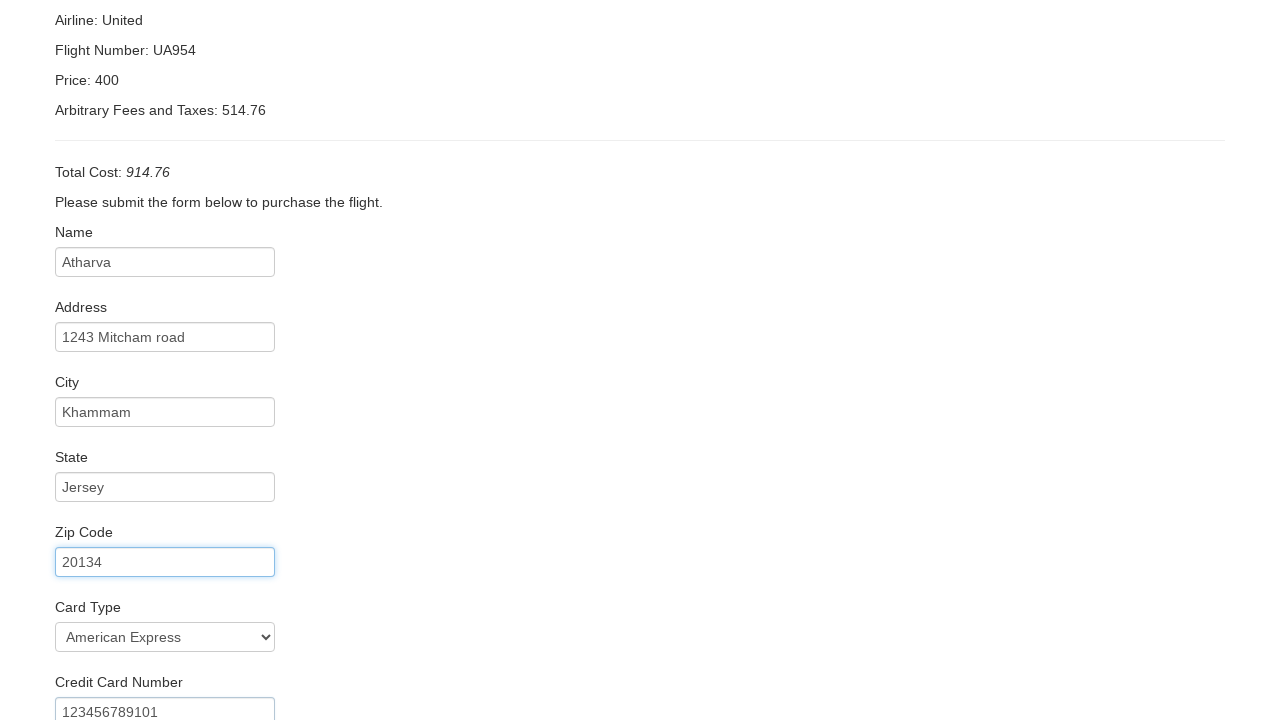

Filled credit card month '10' on input[name='creditCardMonth']
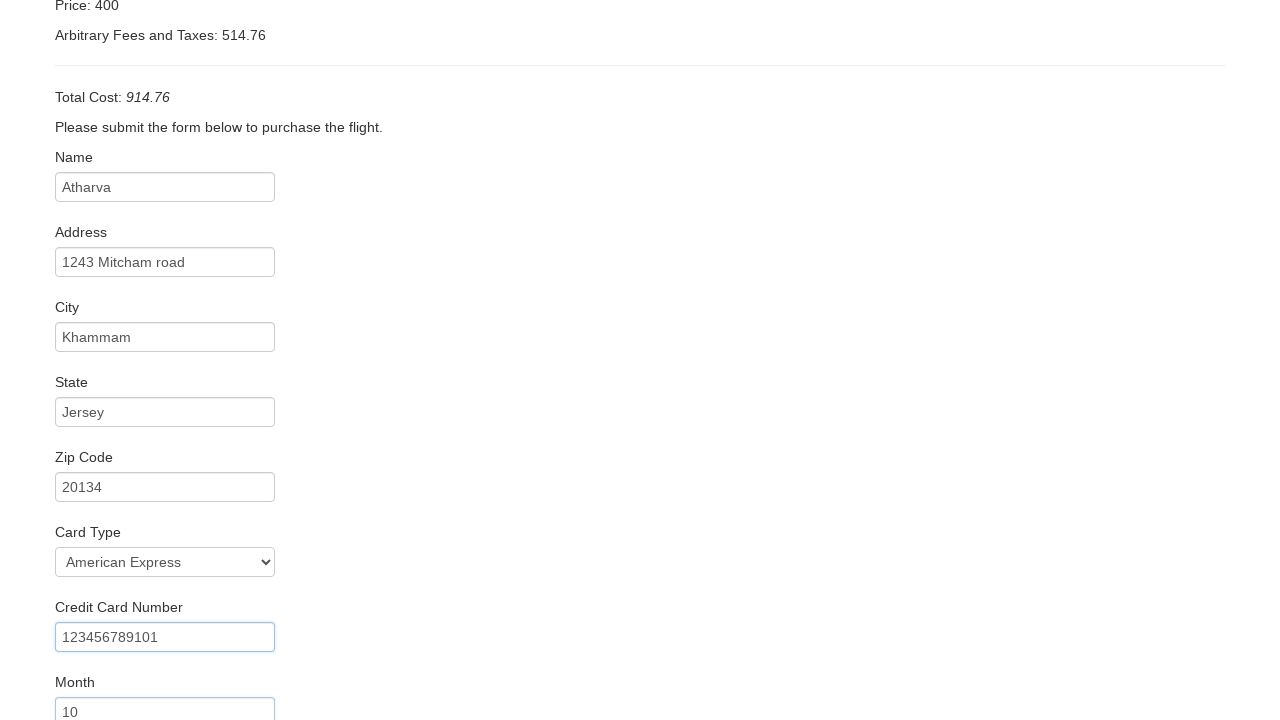

Filled credit card year '2023' on input[name='creditCardYear']
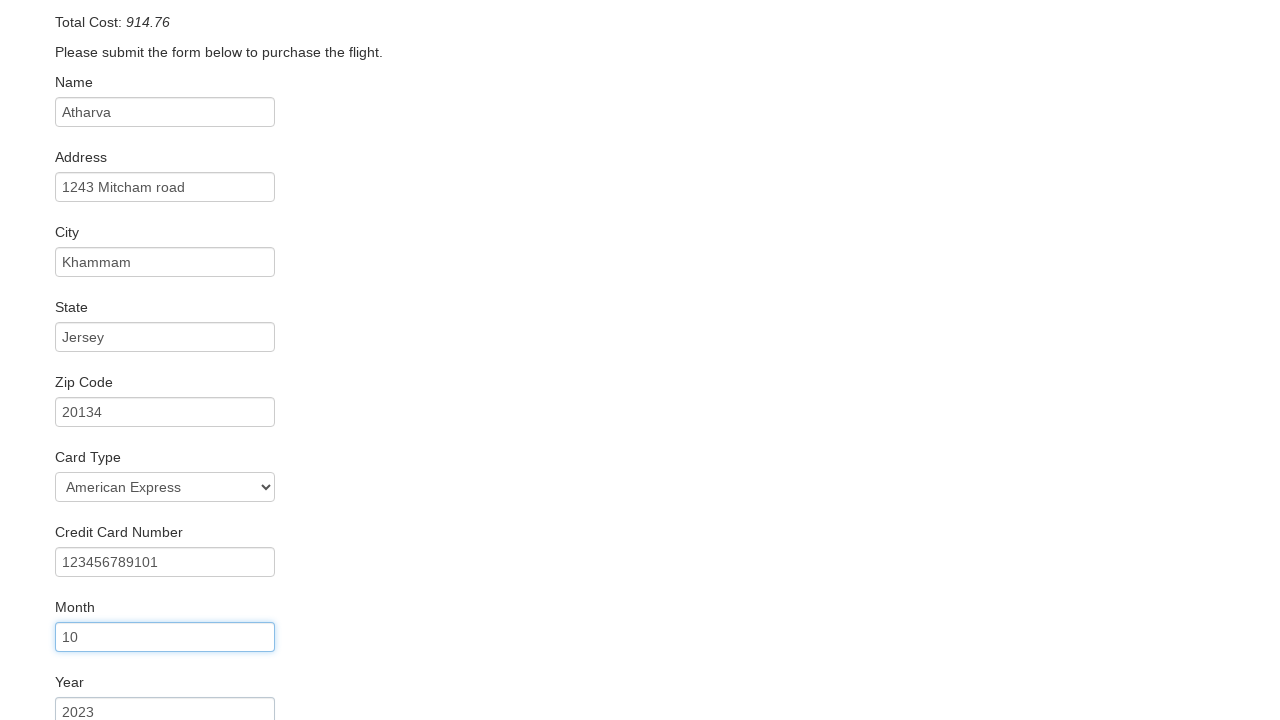

Filled name on card 'Jaydev' on #nameOnCard
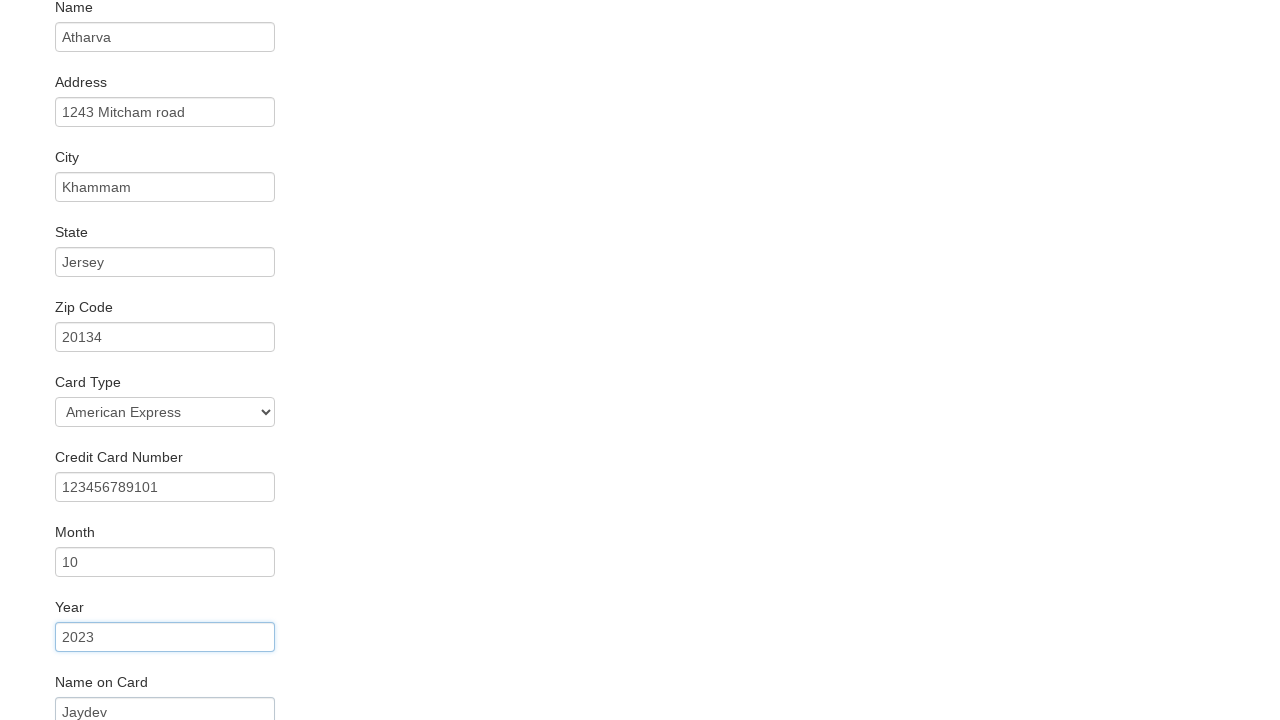

Clicked submit button to complete purchase at (118, 685) on input[type='submit']
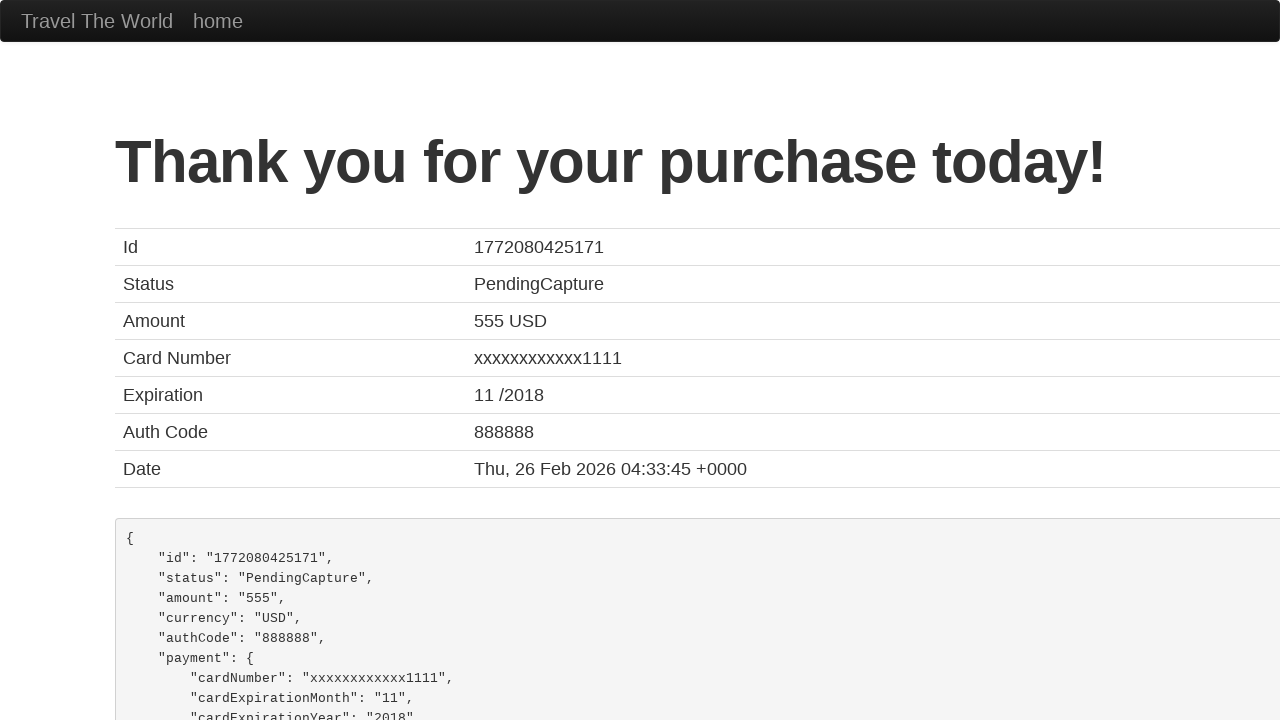

Booking confirmation page loaded
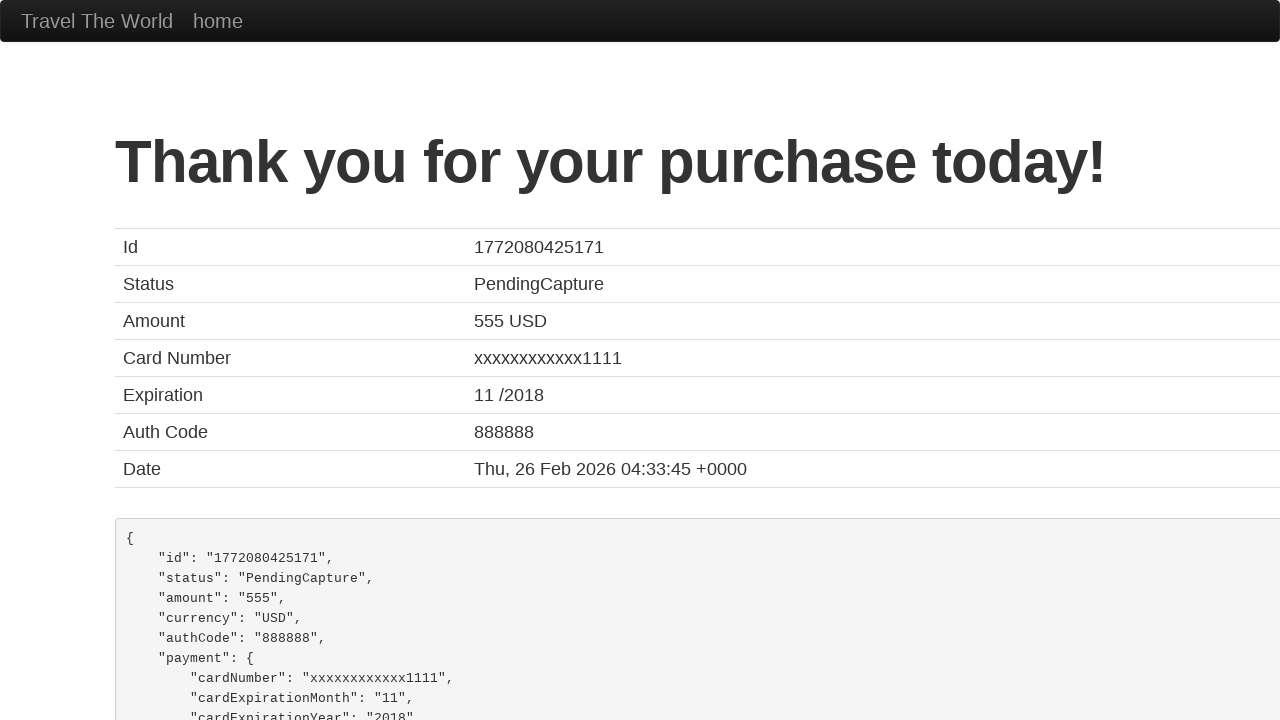

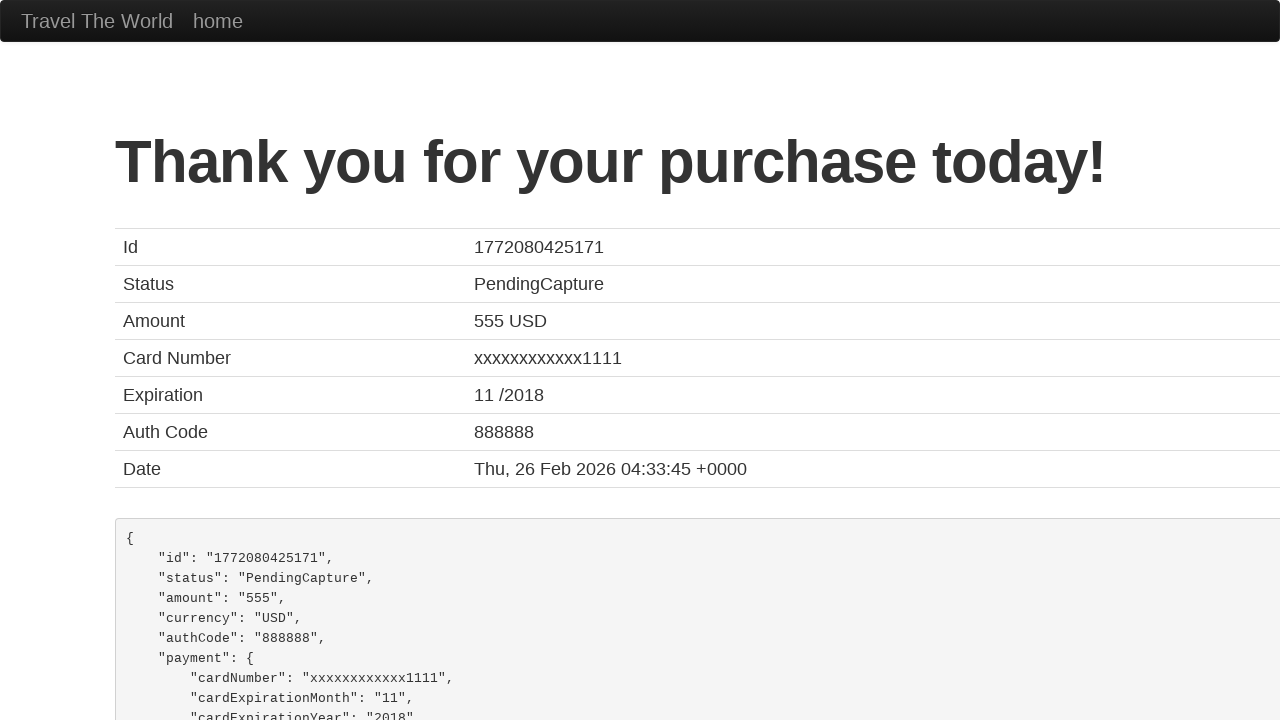